Tests contact form submission with blank fields to verify validation alert

Starting URL: https://www.demoblaze.com

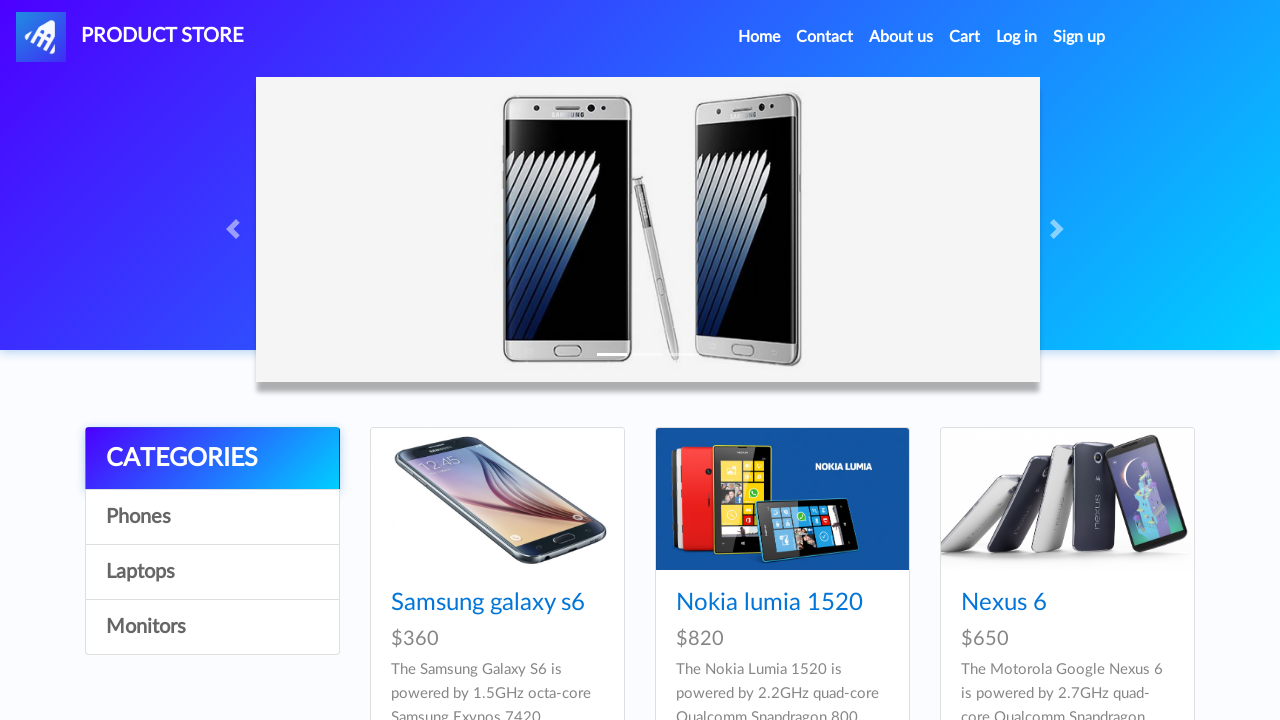

Clicked Contact link in navigation at (825, 37) on a[data-target='#exampleModal']
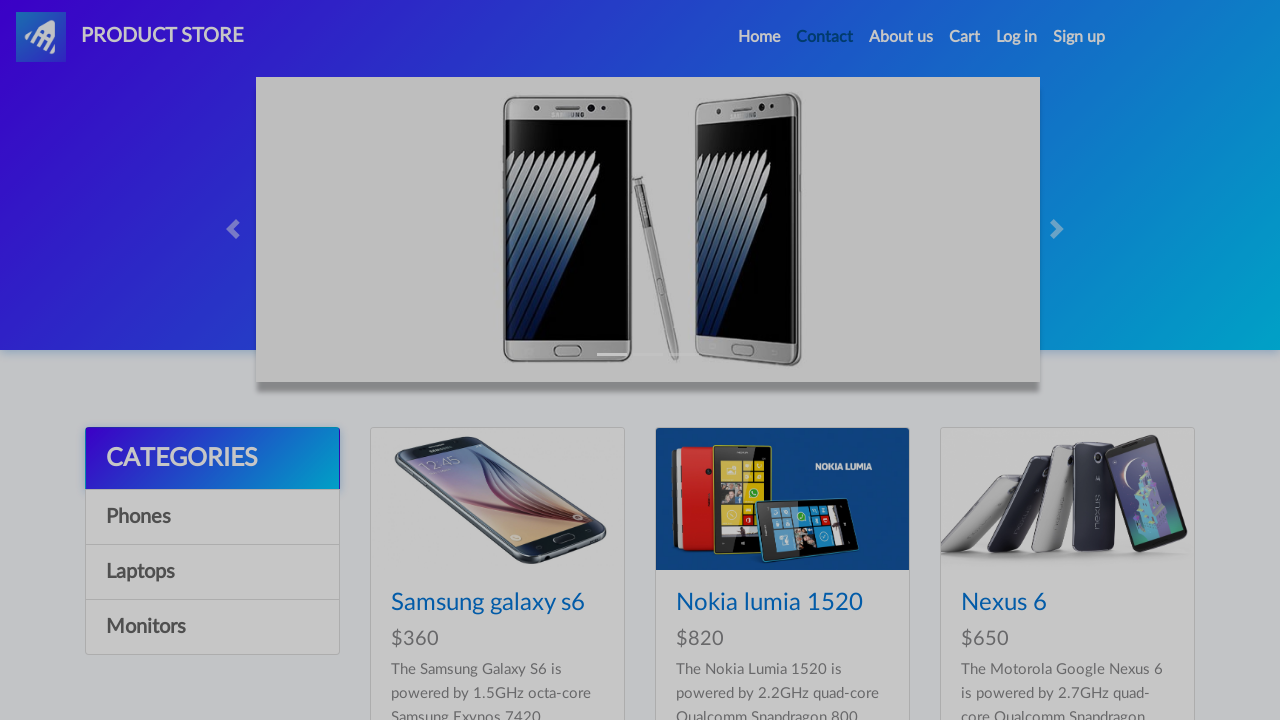

Contact modal appeared and became visible
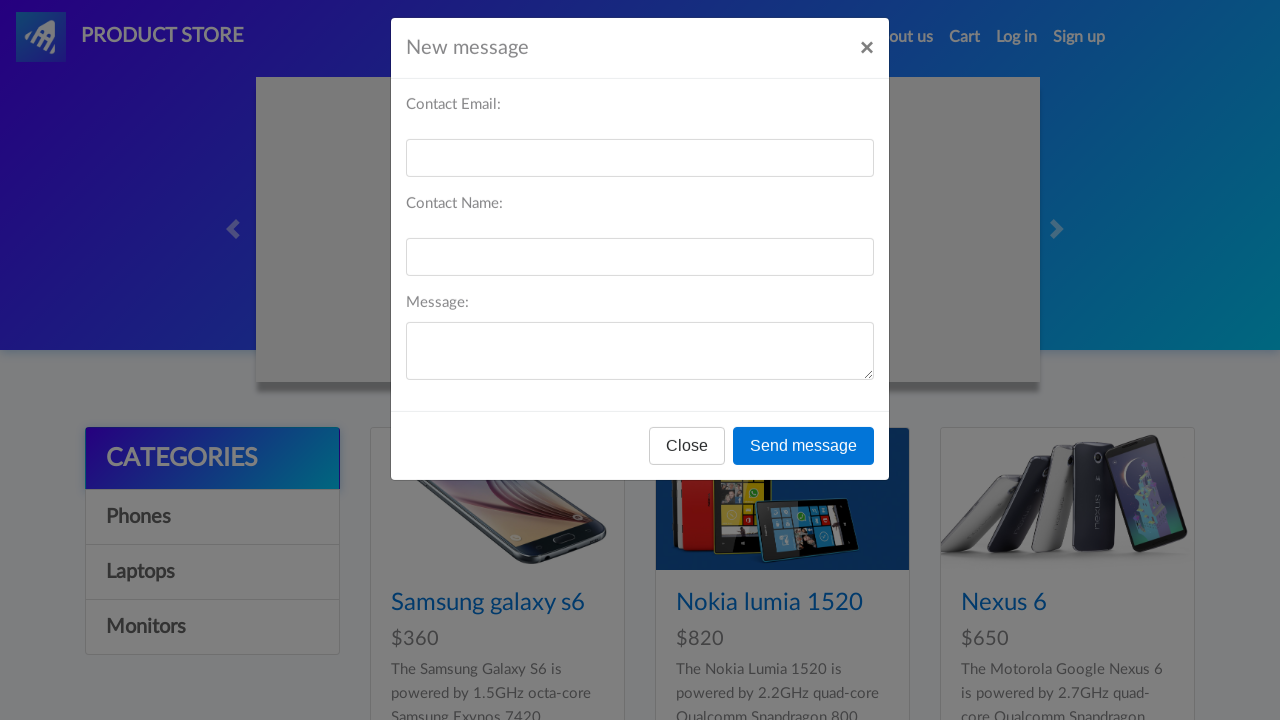

Clicked send message button with all contact form fields blank at (804, 459) on button[onclick='send()']
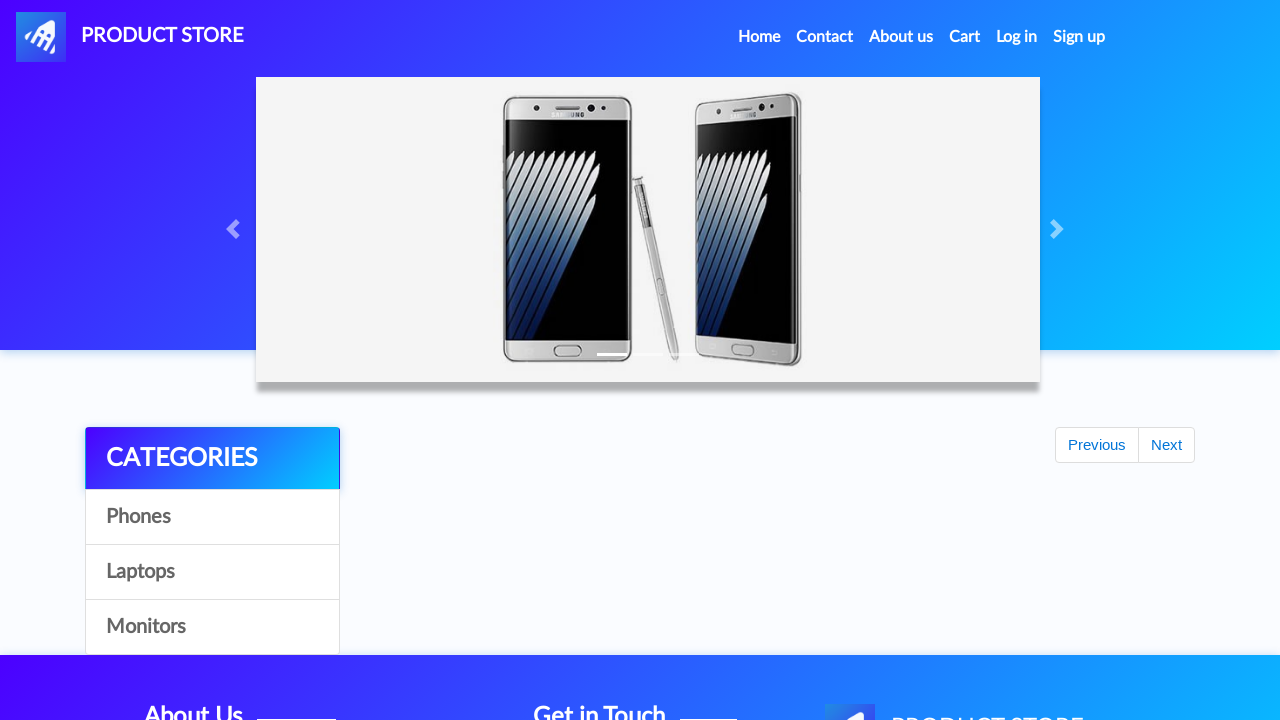

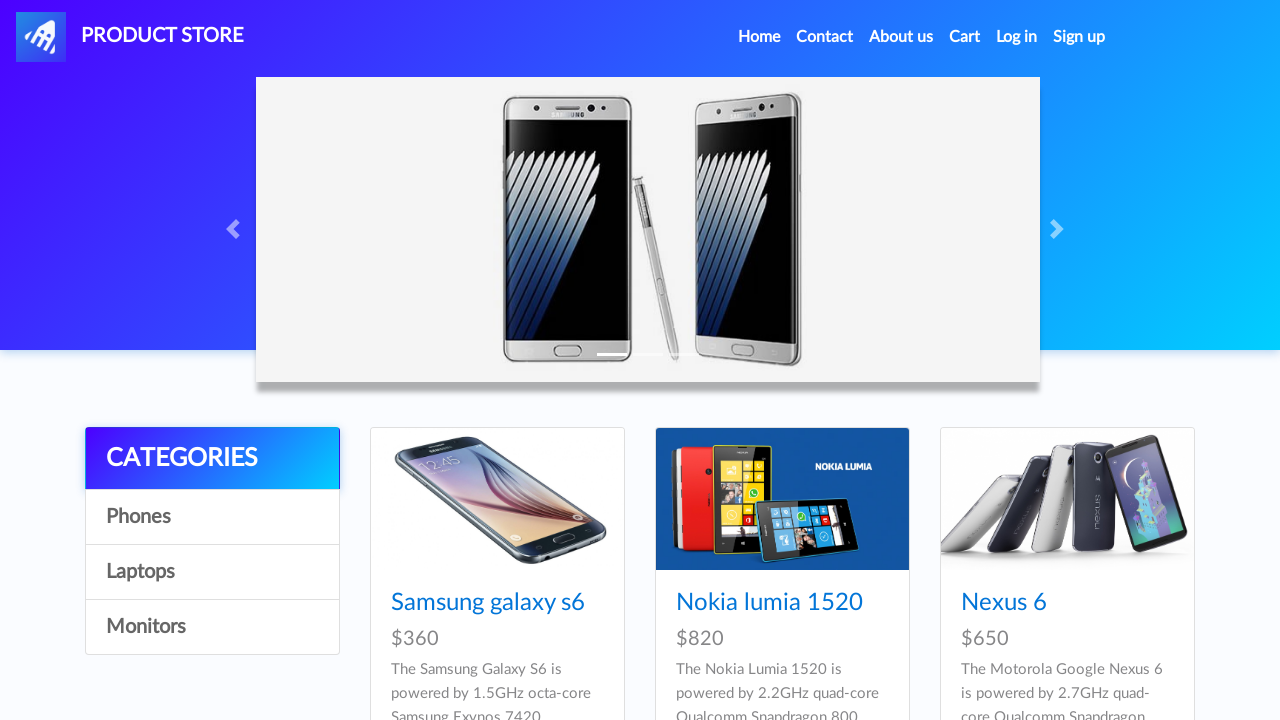